Tests the text-box form on DemoQA by filling in user information fields (full name, email, current address, and permanent address) and verifying the form elements are accessible.

Starting URL: https://demoqa.com/text-box

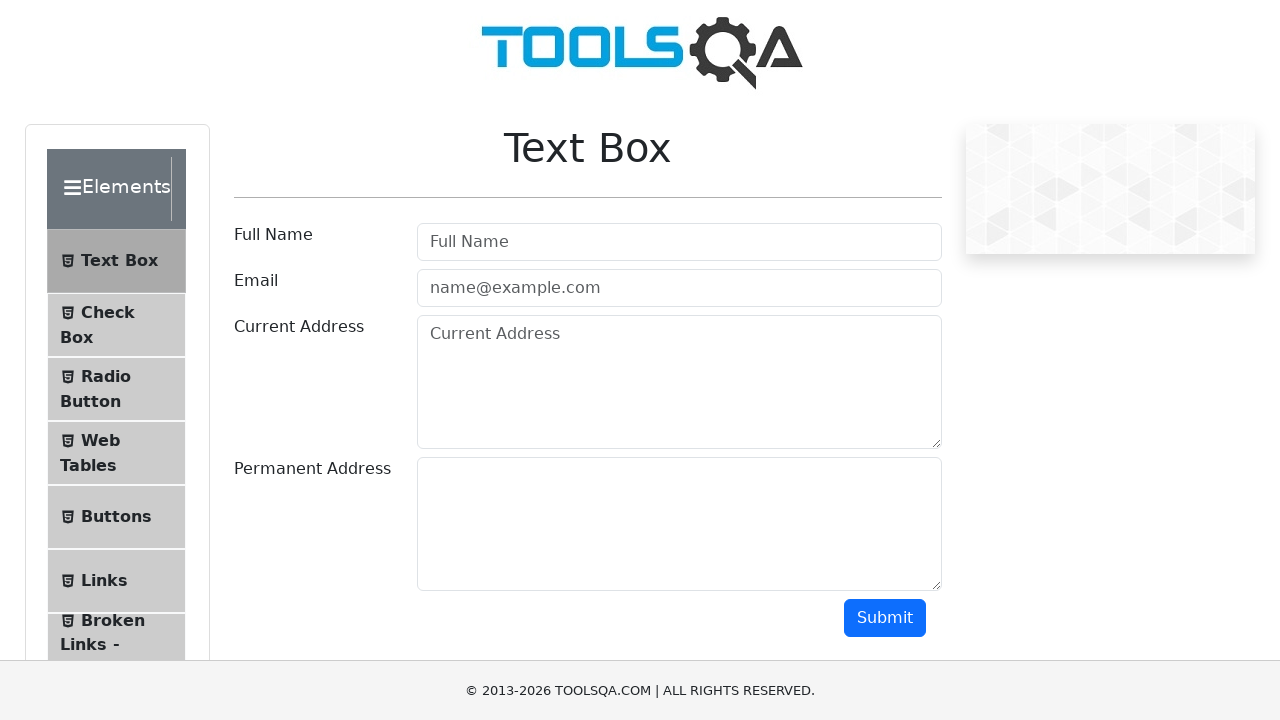

Filled full name field with 'John Anderson' on #userName
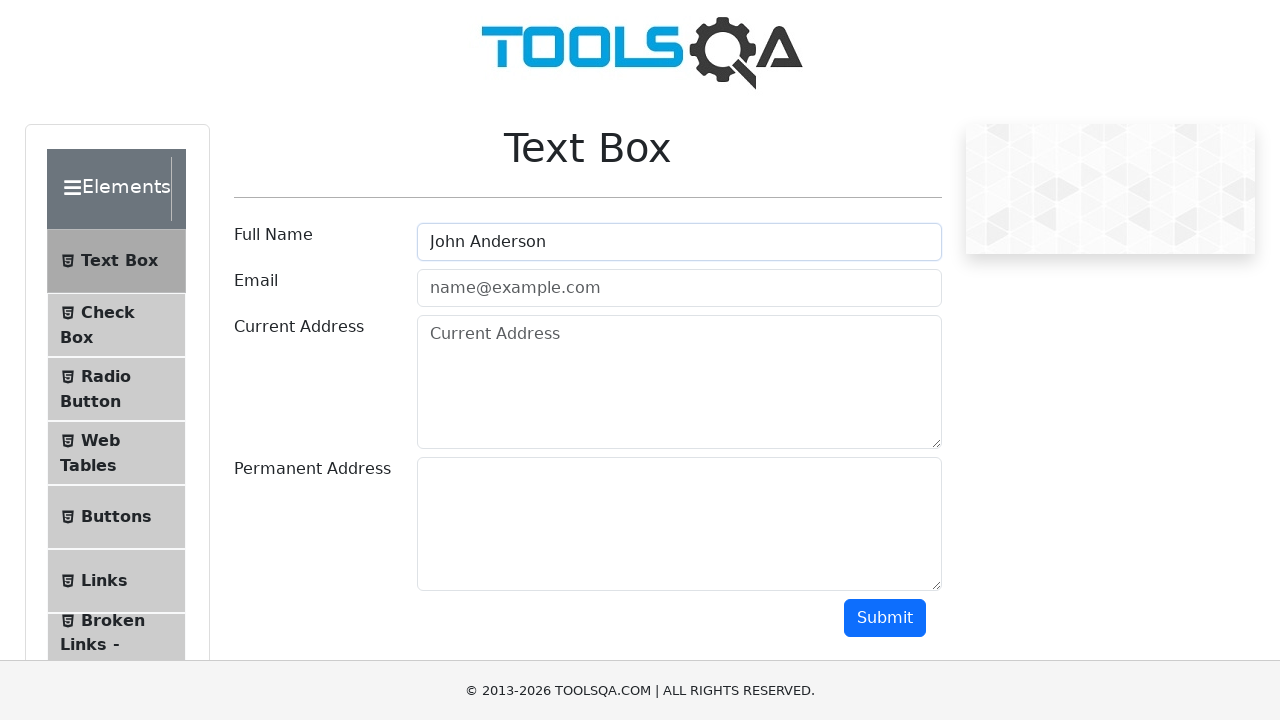

Filled email field with 'john.anderson@testmail.com' on #userEmail
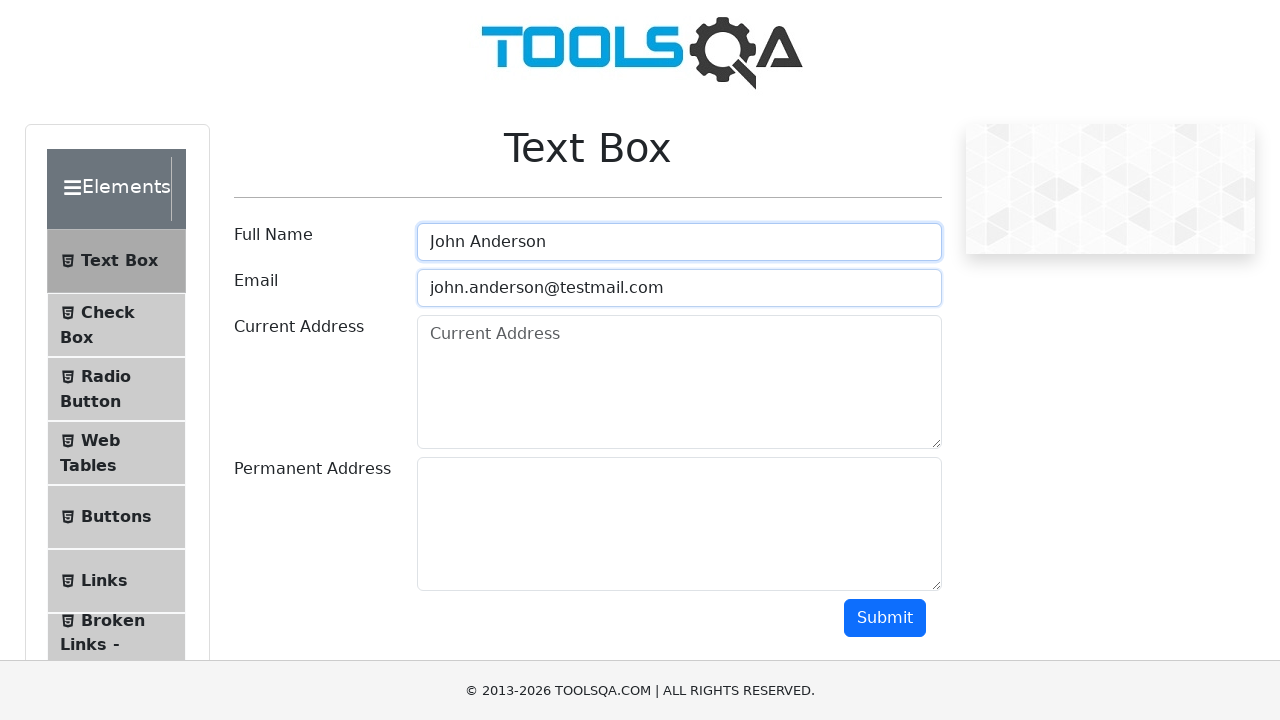

Filled current address field with '123 Oak Street, Boston, MA 02101' on #currentAddress
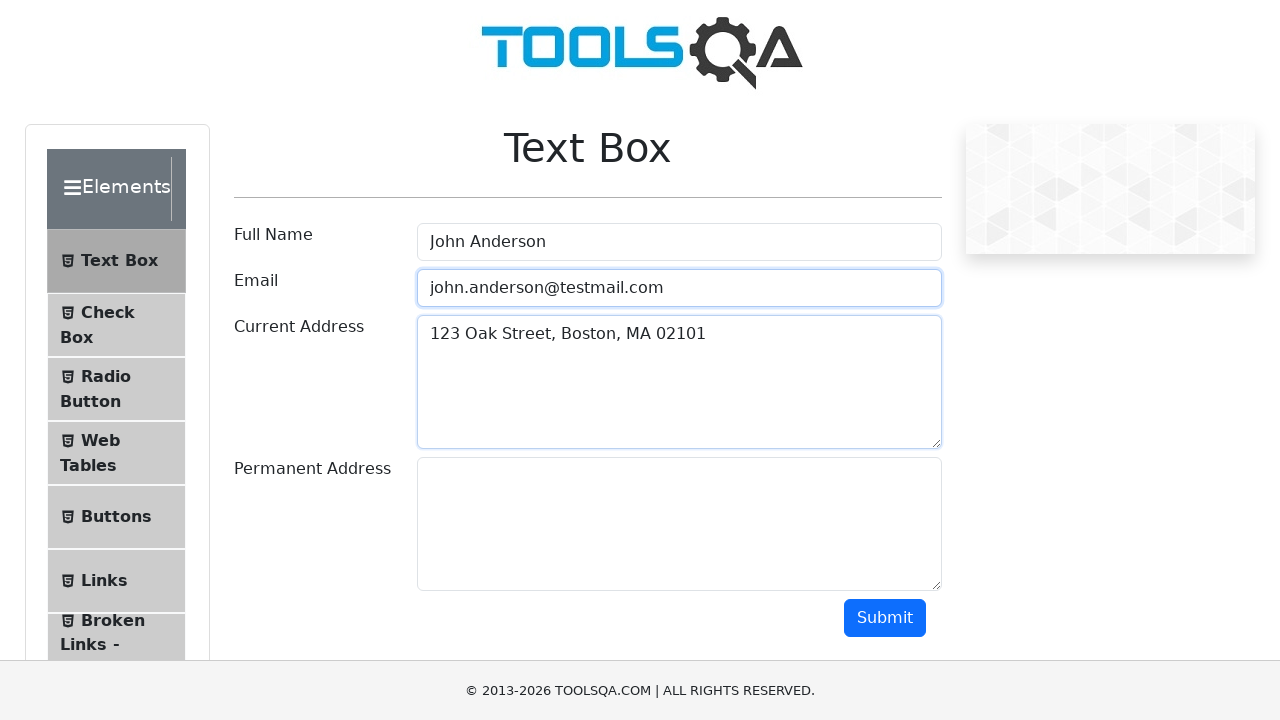

Filled permanent address field with '456 Maple Avenue, Chicago, IL 60601' on #permanentAddress
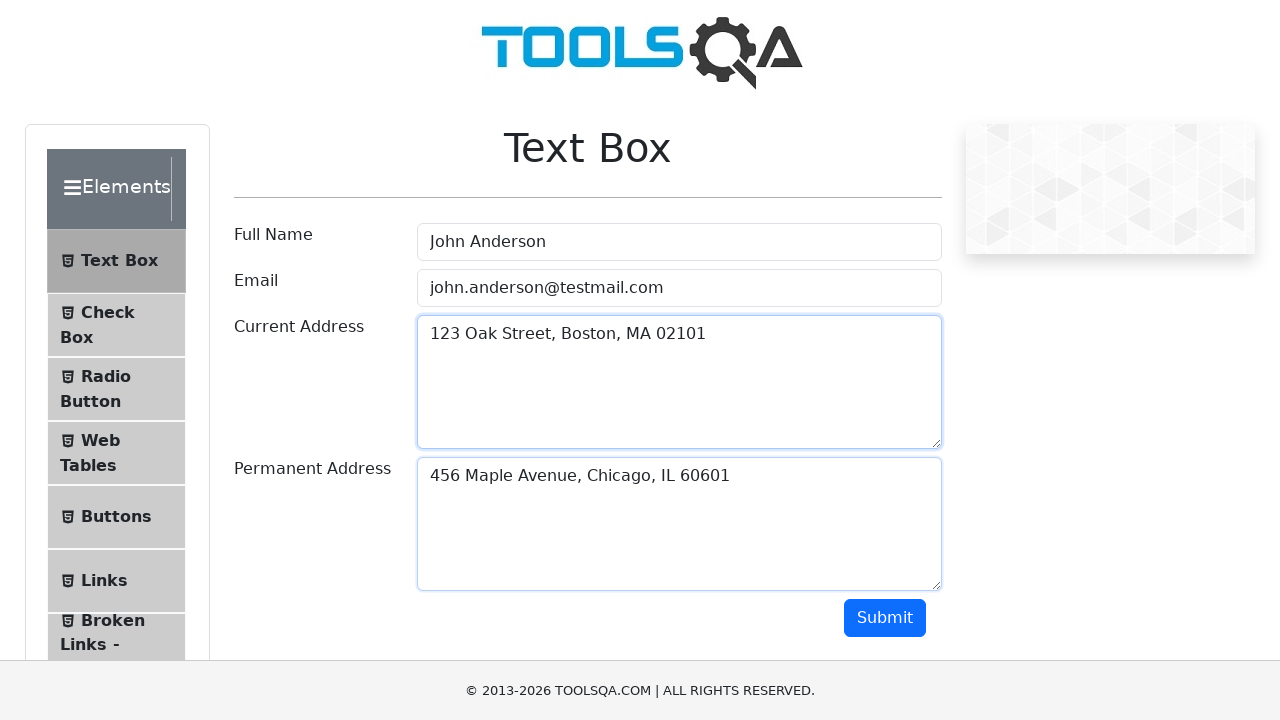

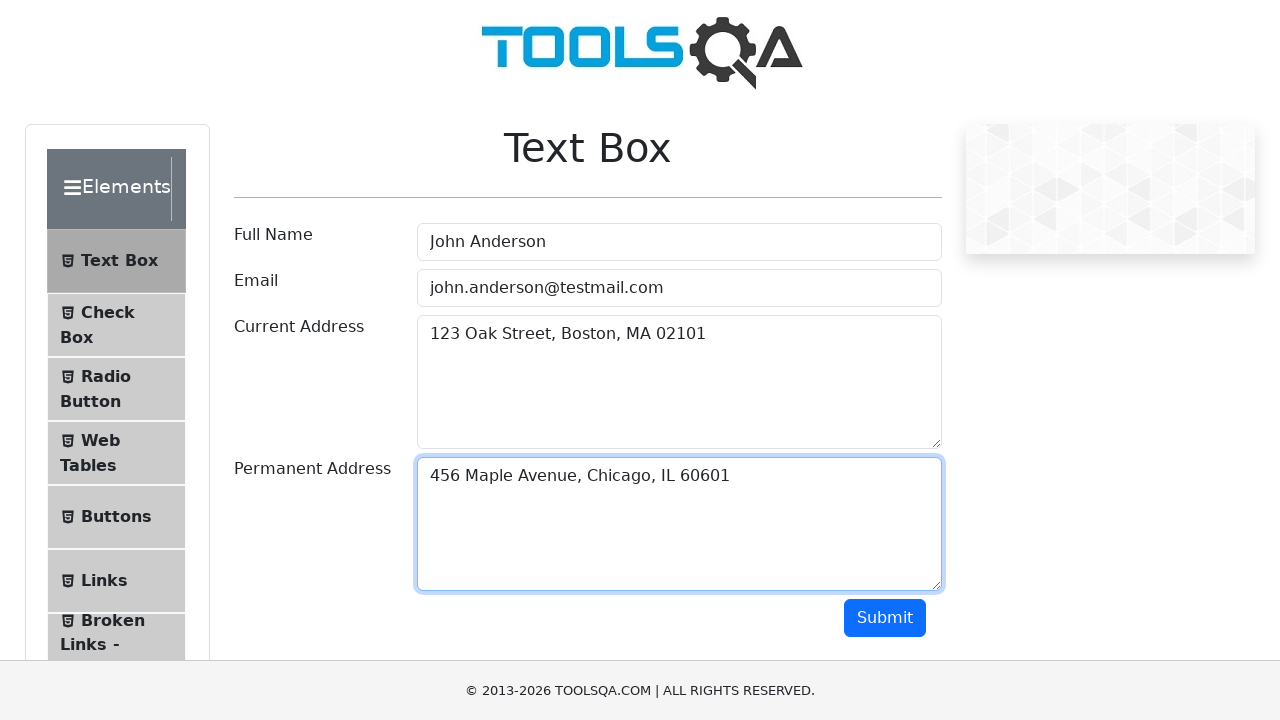